Tests that three radio buttons are displayed on the radio button page

Starting URL: https://demoqa.com/elements

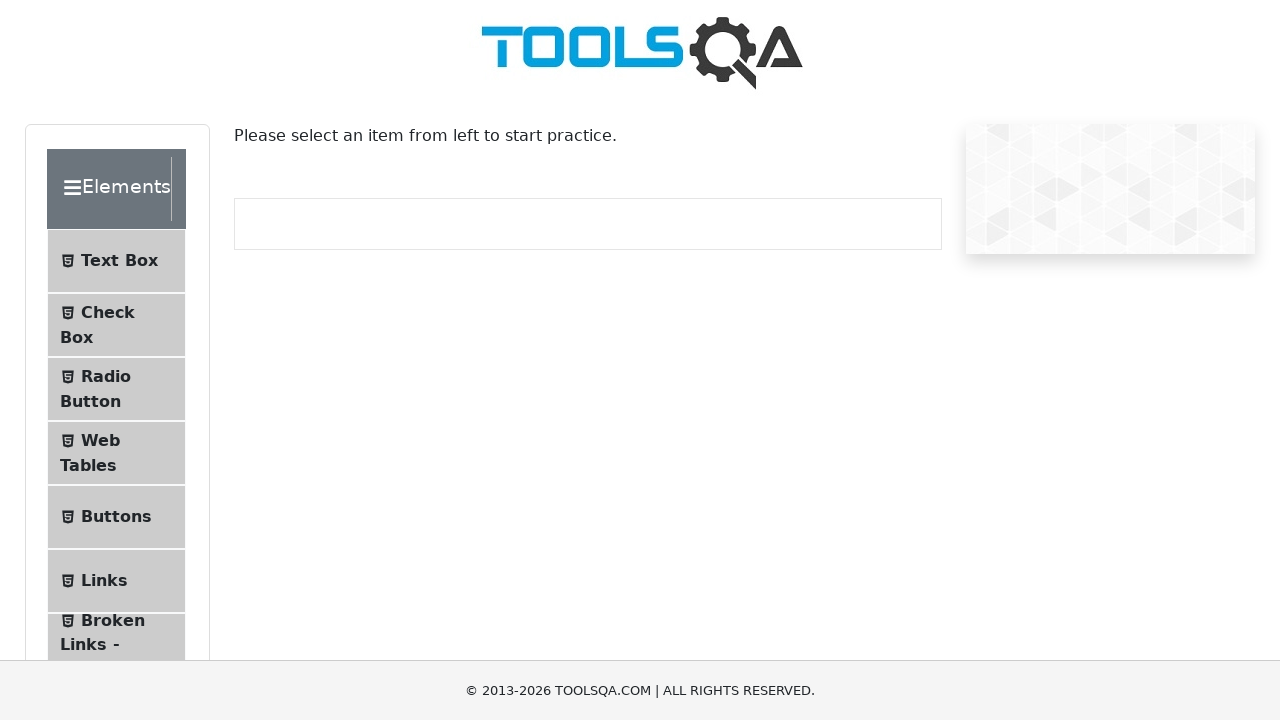

Clicked on Radio Button menu item at (116, 389) on #item-2
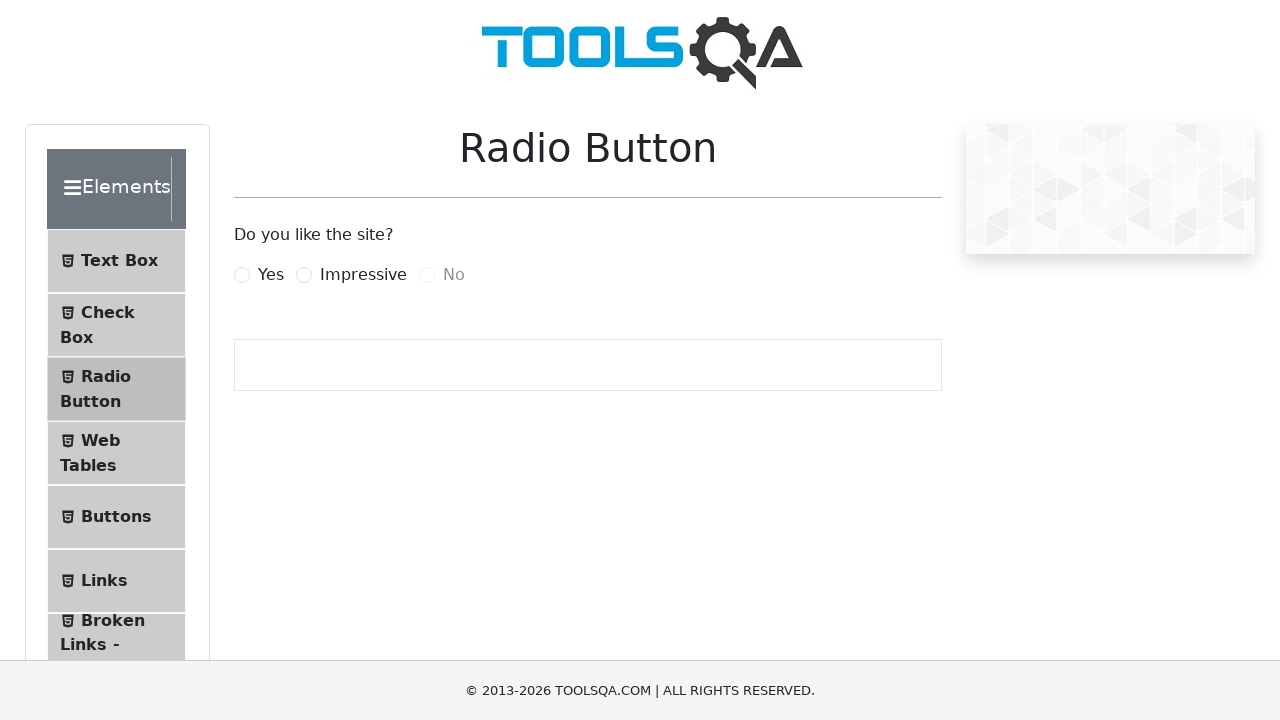

Radio button elements loaded on page
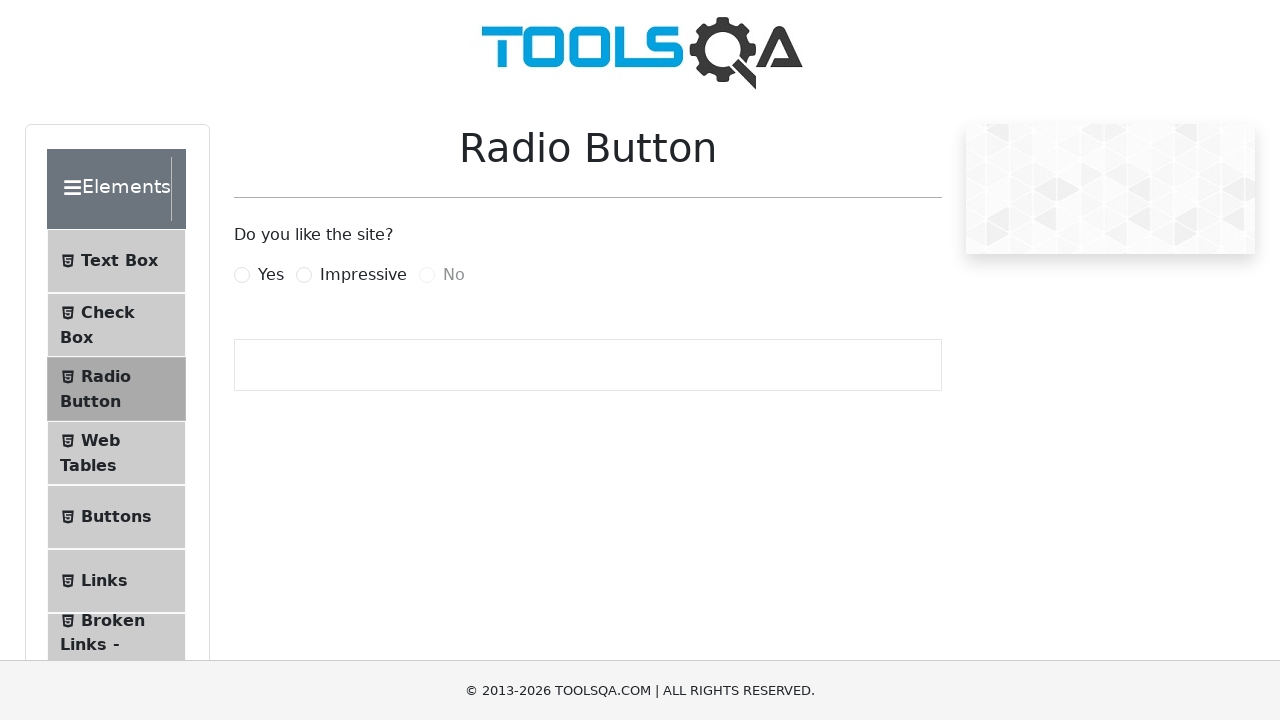

Located all radio button elements - found 3 radio buttons
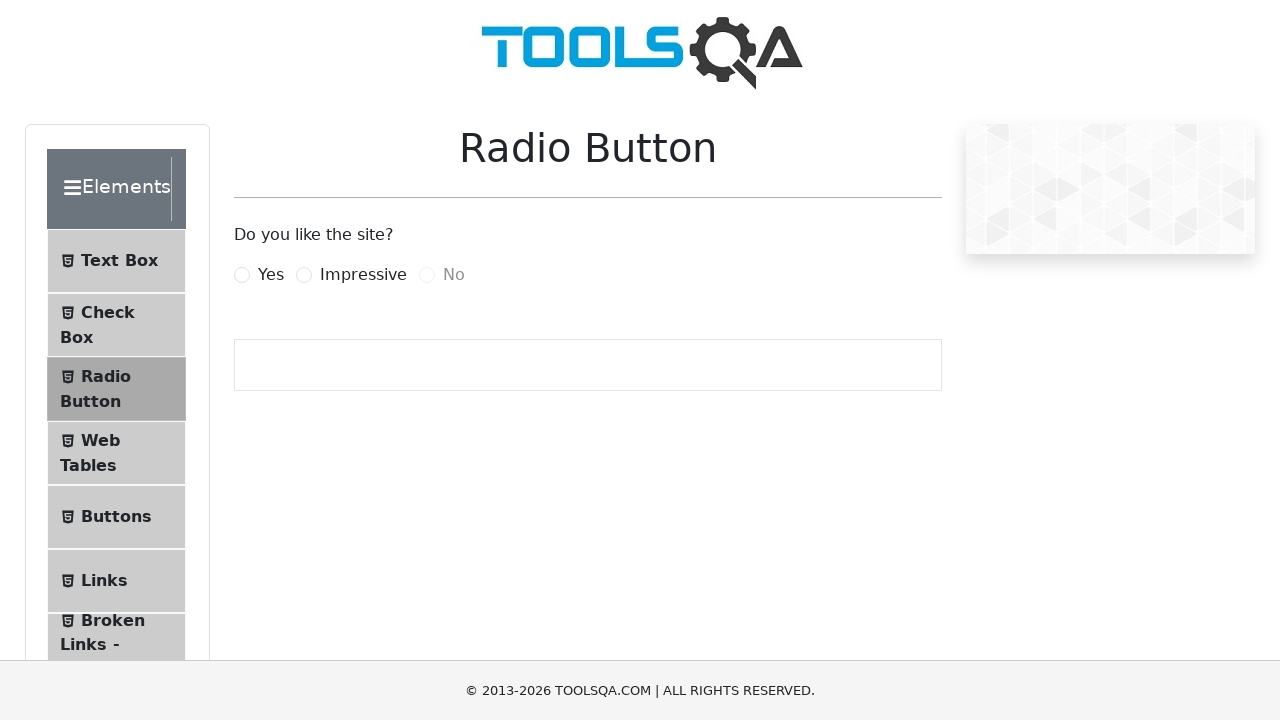

Assertion passed: exactly 3 radio buttons are displayed on the page
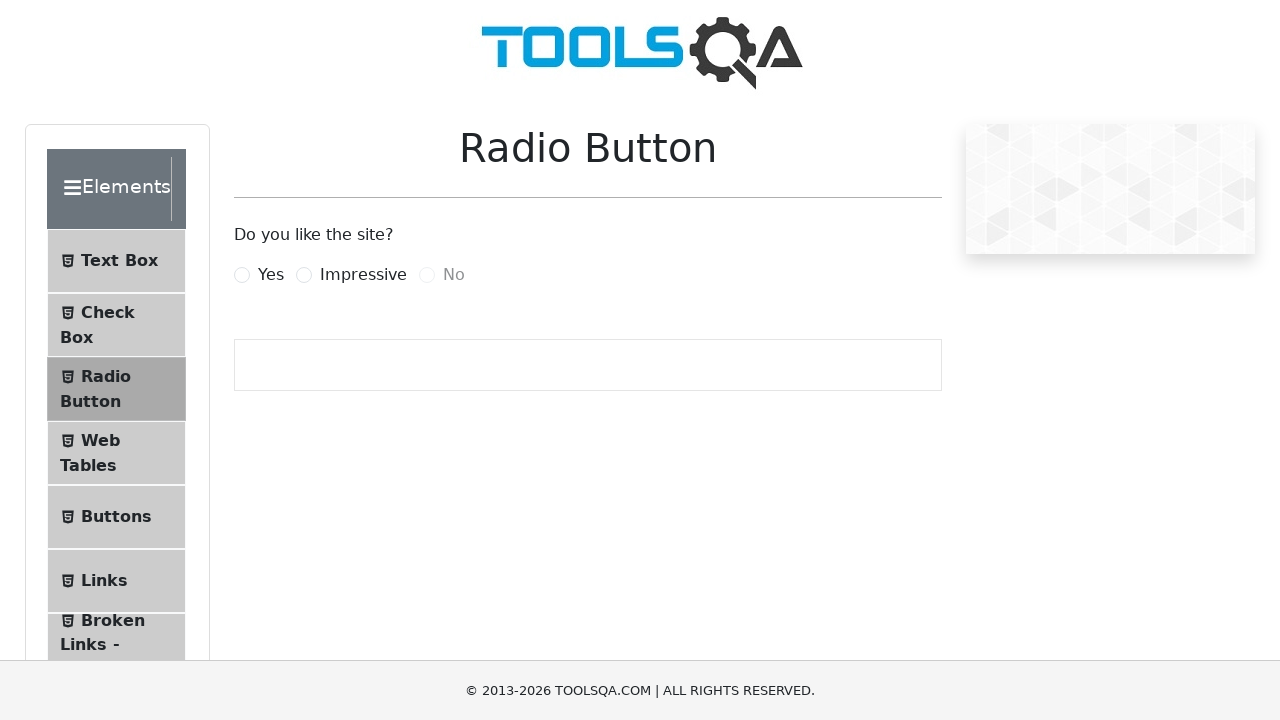

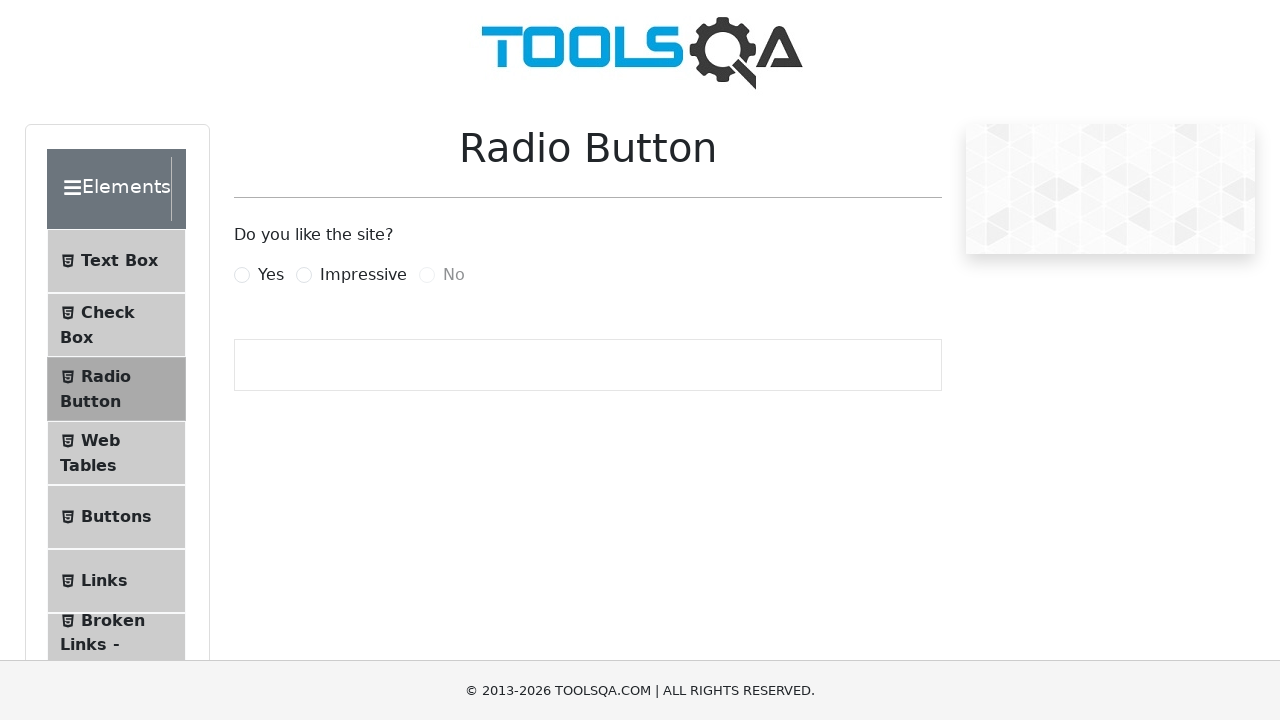